Tests search functionality by filling a search term field with different names in a parameterized test pattern

Starting URL: http://zero.webappsecurity.com/index.html

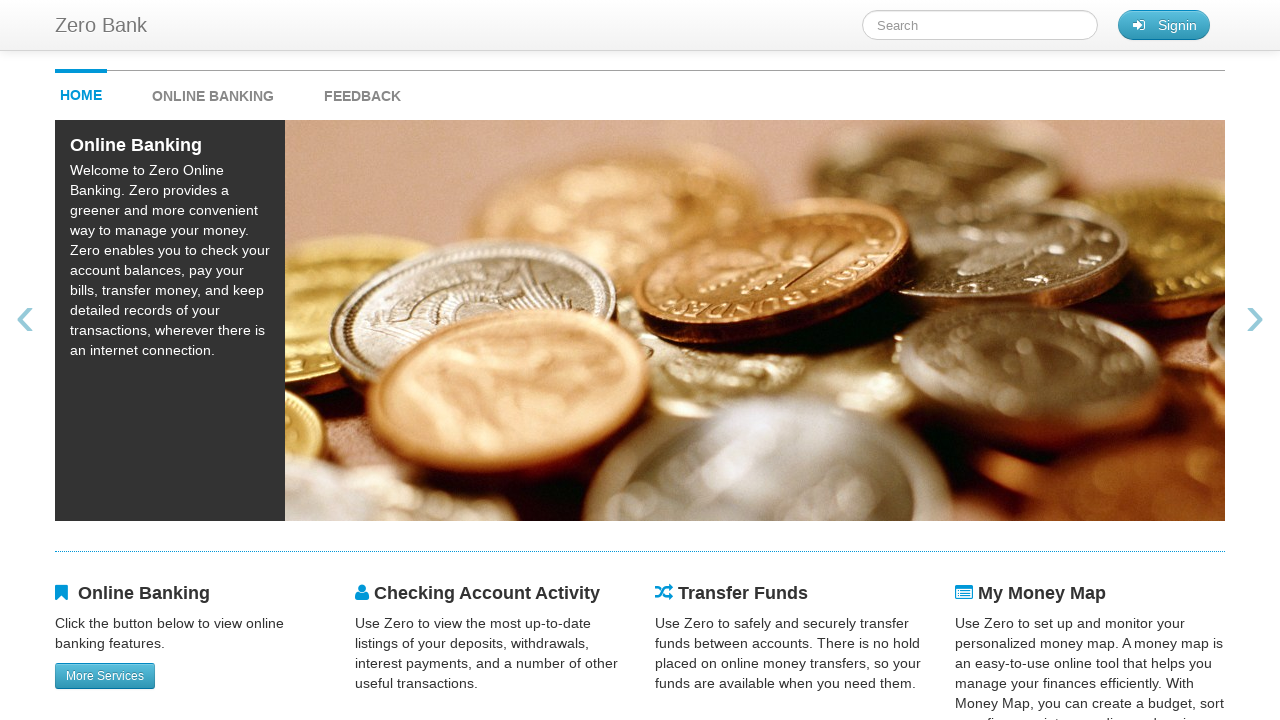

Filled search term field with 'Alice' on #searchTerm
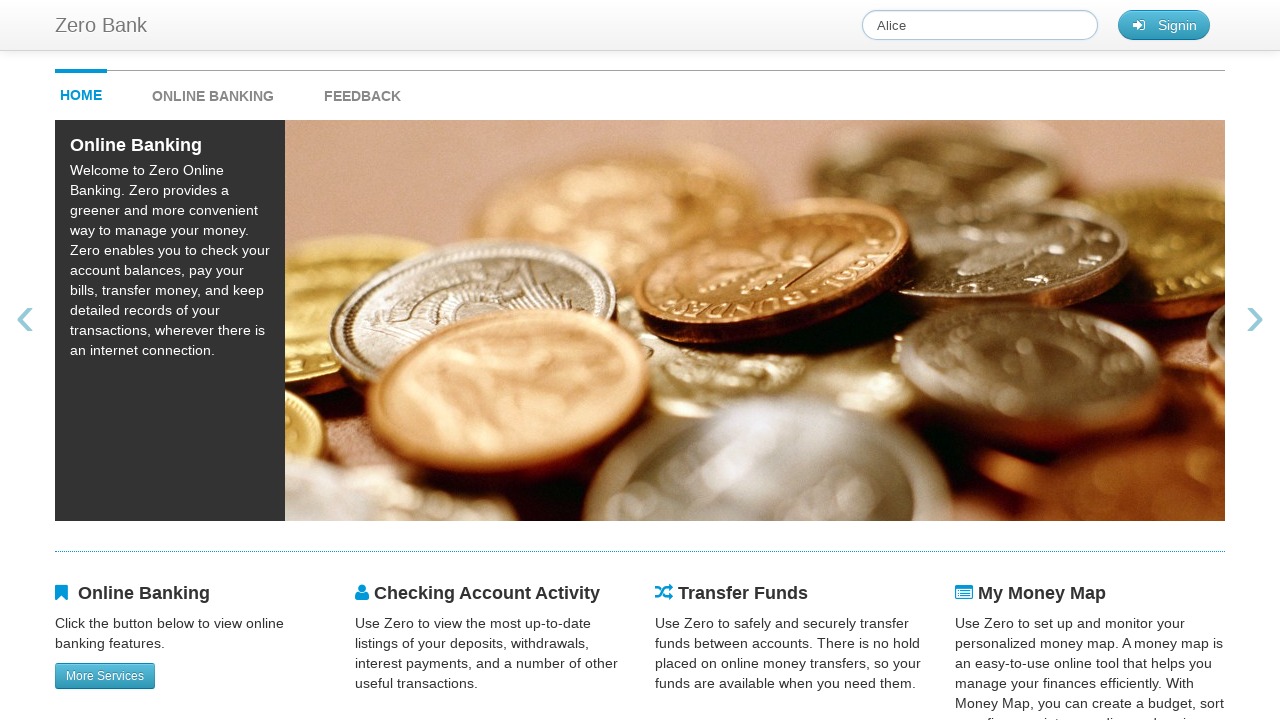

Waited for search-related processing to complete
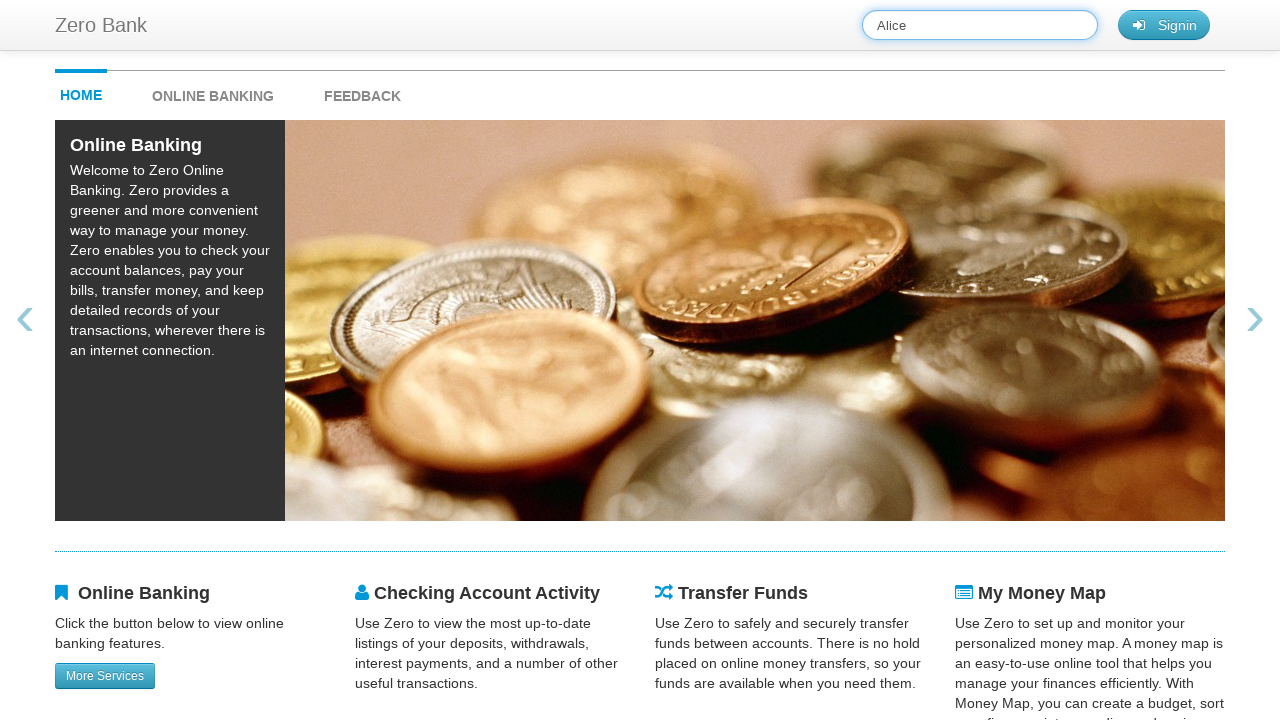

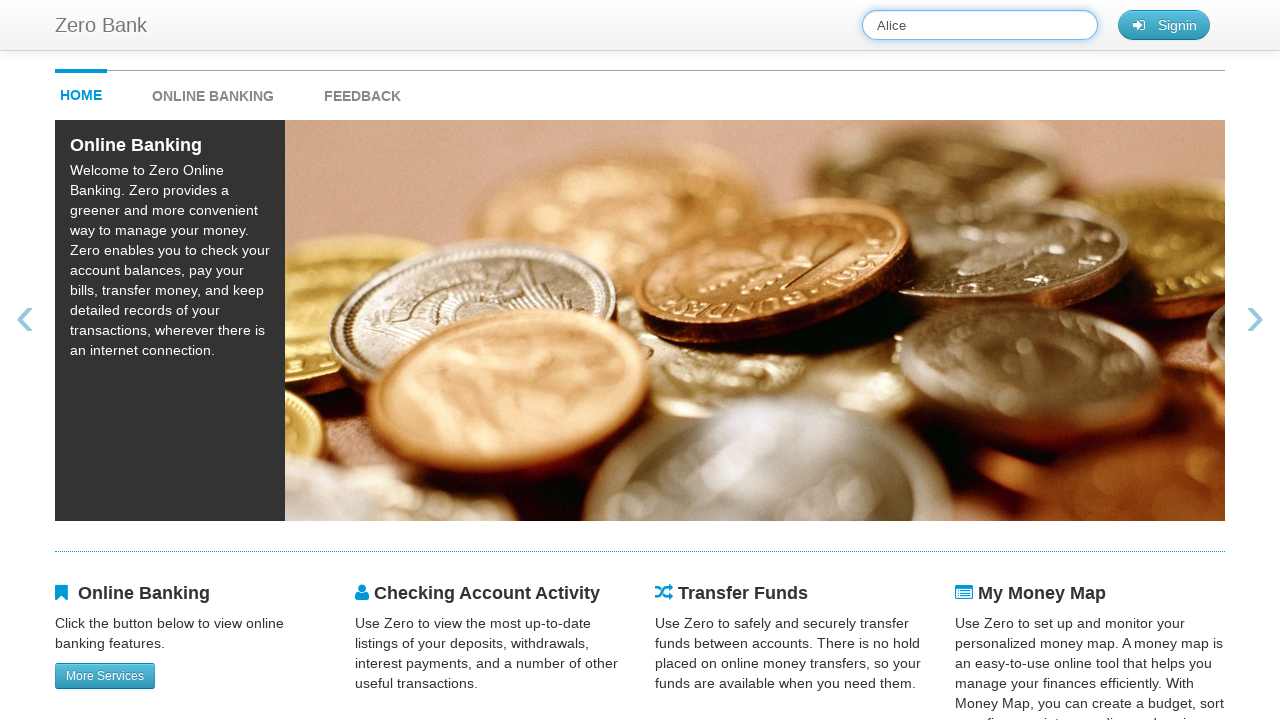